Tests marking all todo items as completed using the toggle all checkbox

Starting URL: https://demo.playwright.dev/todomvc

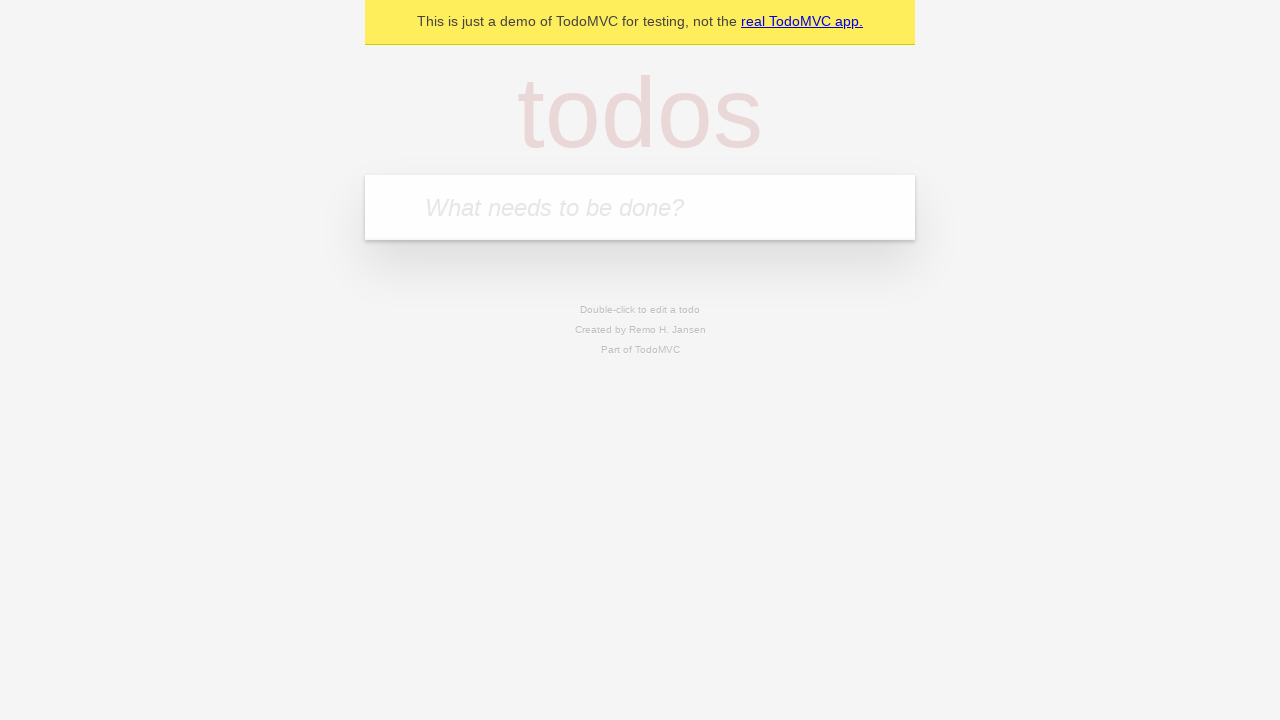

Navigated to TodoMVC demo application
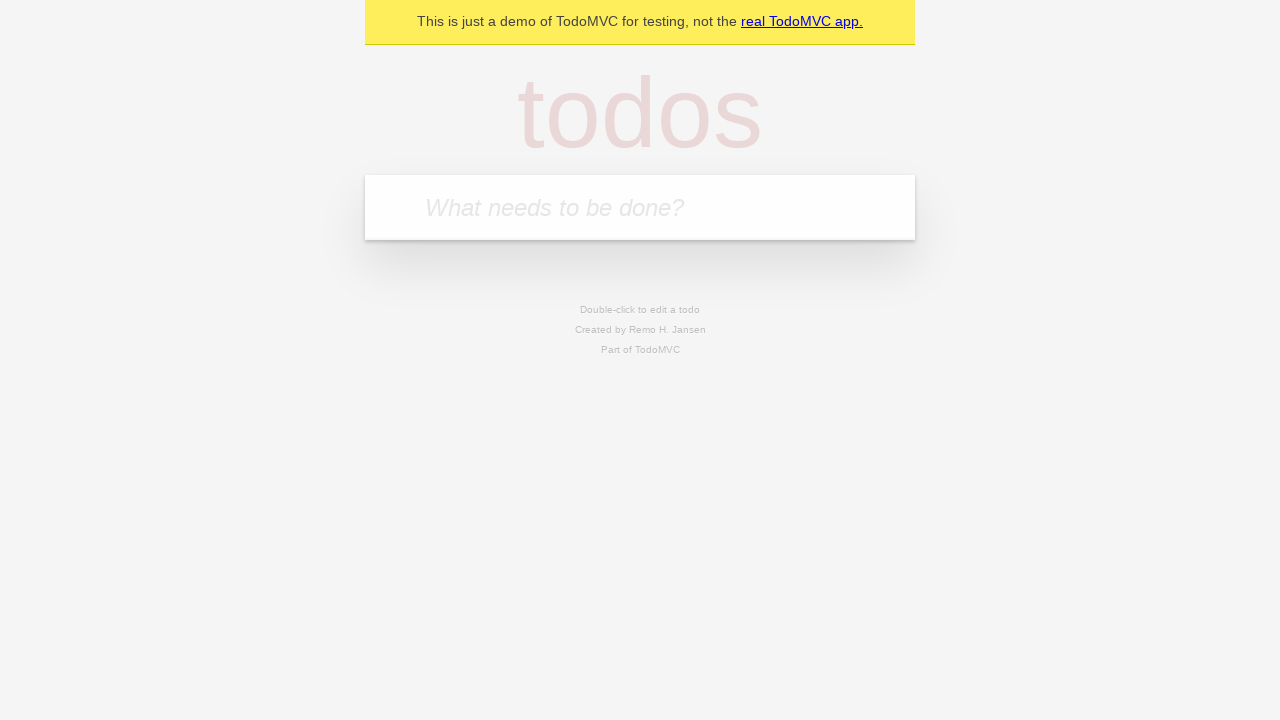

Located the 'What needs to be done?' input field
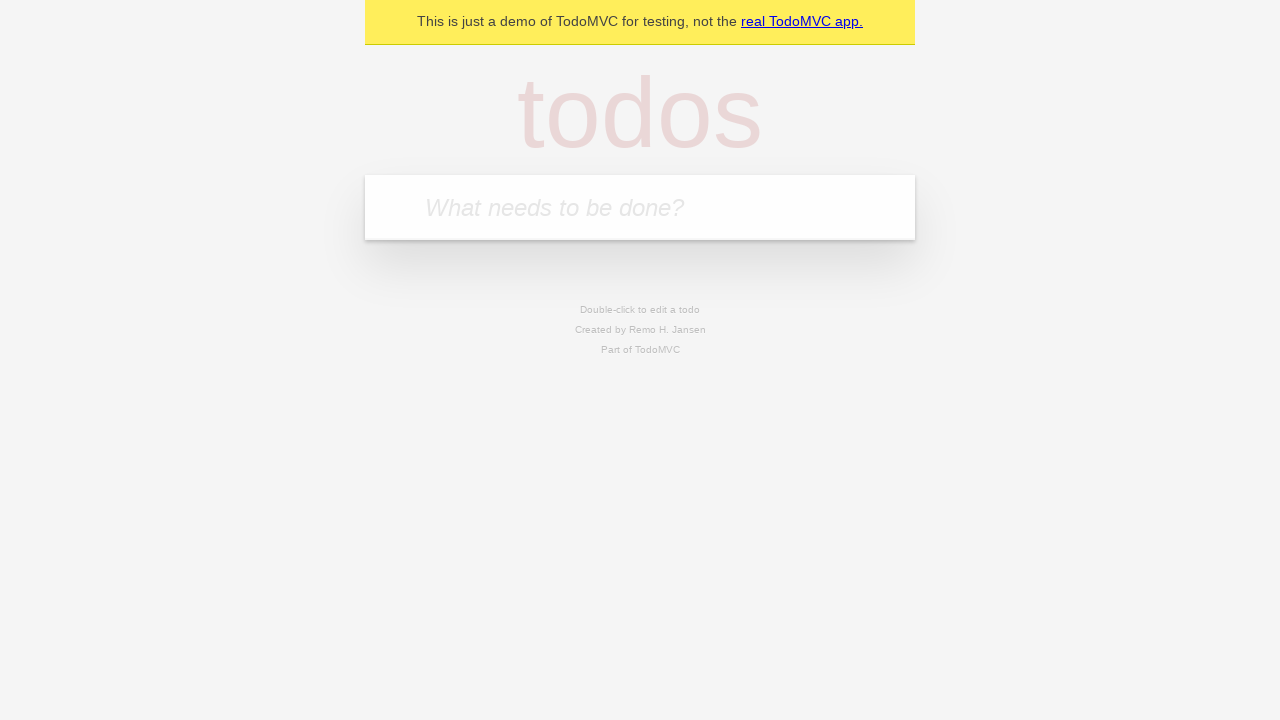

Filled new todo input with 'buy some cheese' on internal:attr=[placeholder="What needs to be done?"i]
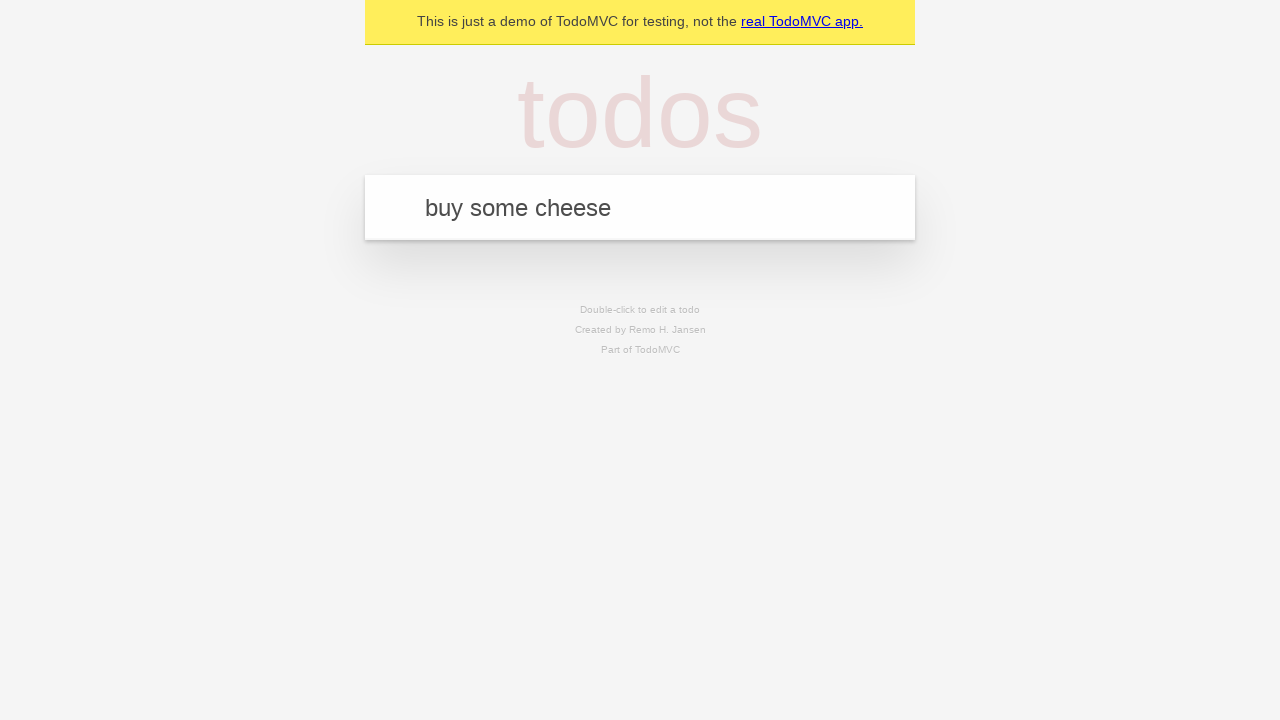

Pressed Enter to add todo item 'buy some cheese' on internal:attr=[placeholder="What needs to be done?"i]
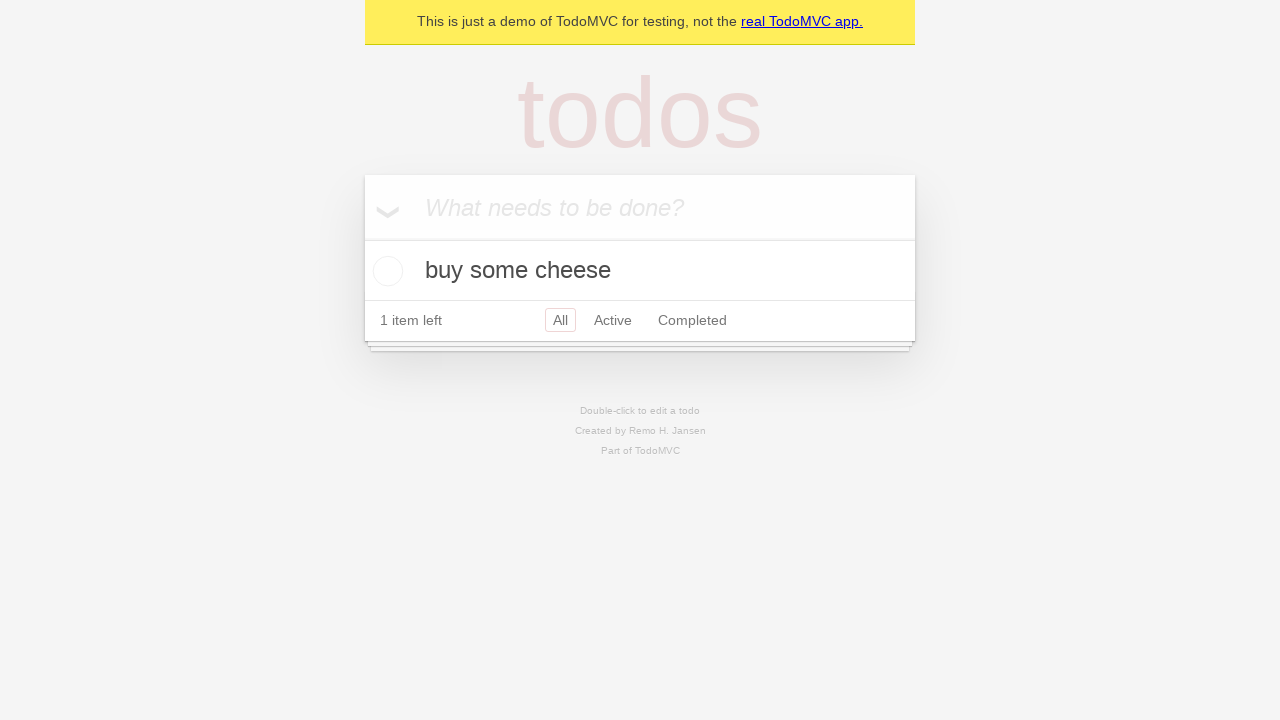

Filled new todo input with 'feed the cat' on internal:attr=[placeholder="What needs to be done?"i]
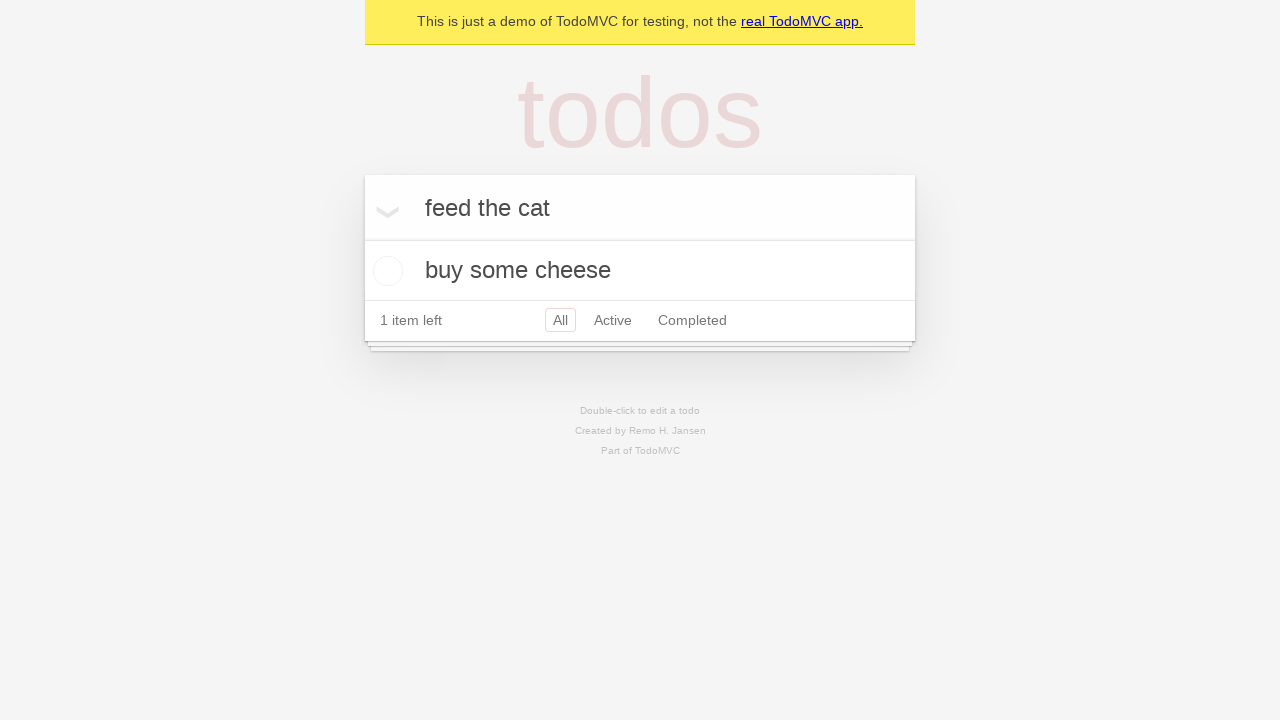

Pressed Enter to add todo item 'feed the cat' on internal:attr=[placeholder="What needs to be done?"i]
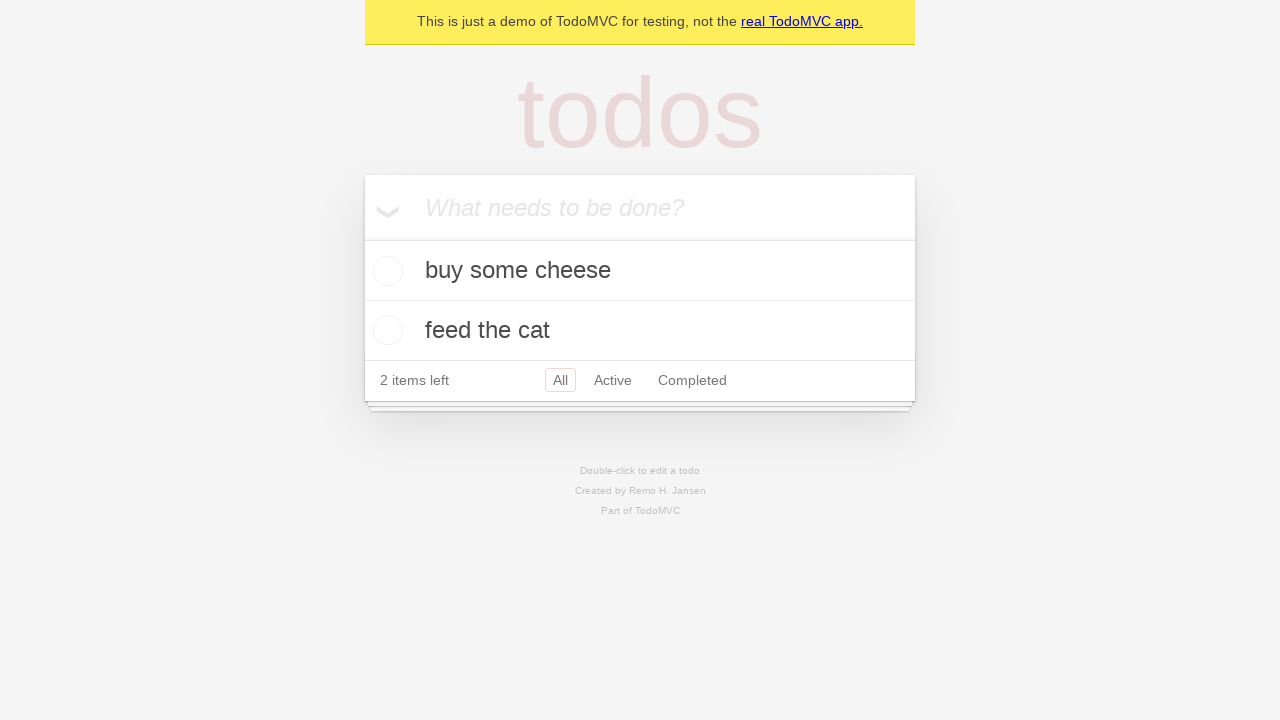

Filled new todo input with 'book a doctors appointment' on internal:attr=[placeholder="What needs to be done?"i]
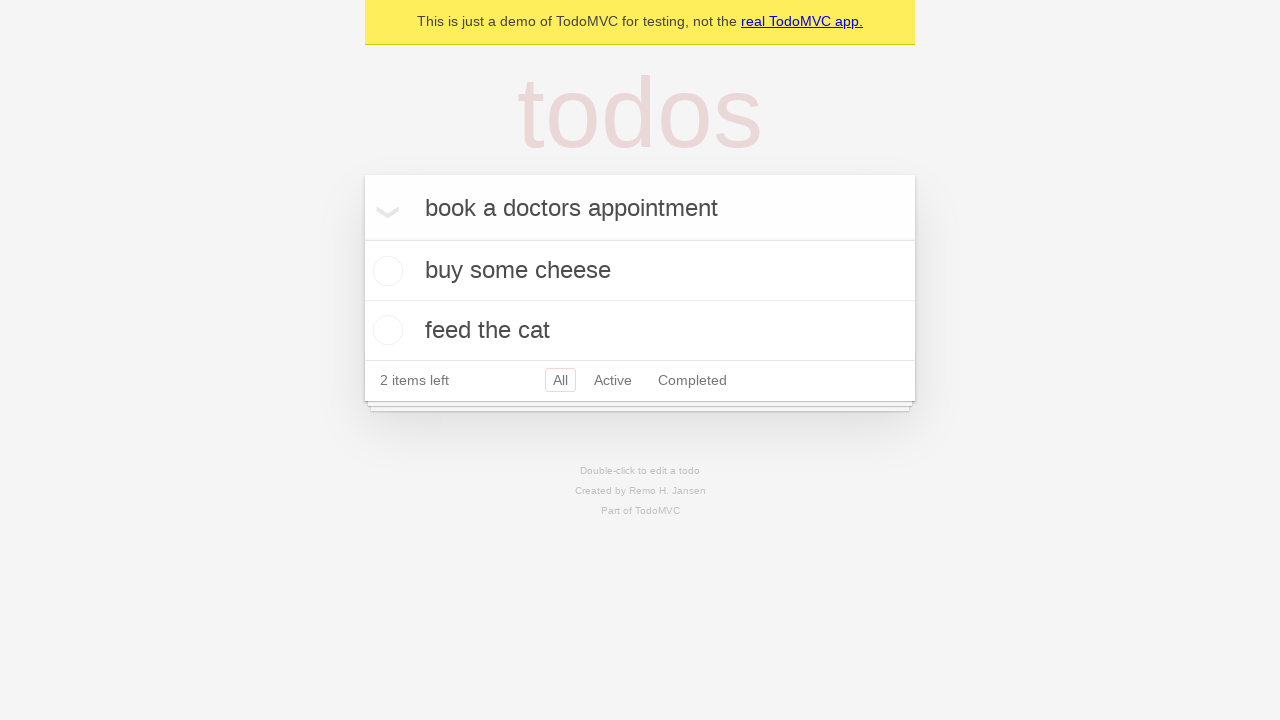

Pressed Enter to add todo item 'book a doctors appointment' on internal:attr=[placeholder="What needs to be done?"i]
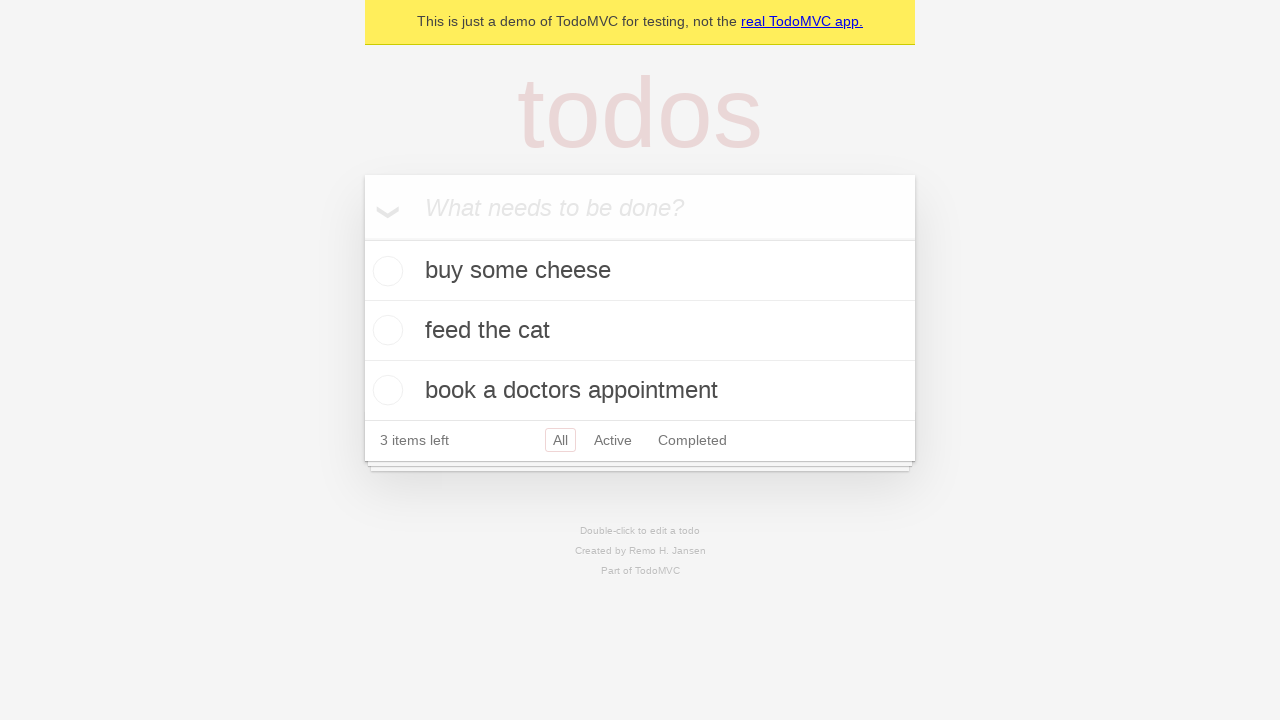

Clicked 'Mark all as complete' checkbox at (362, 238) on internal:label="Mark all as complete"i
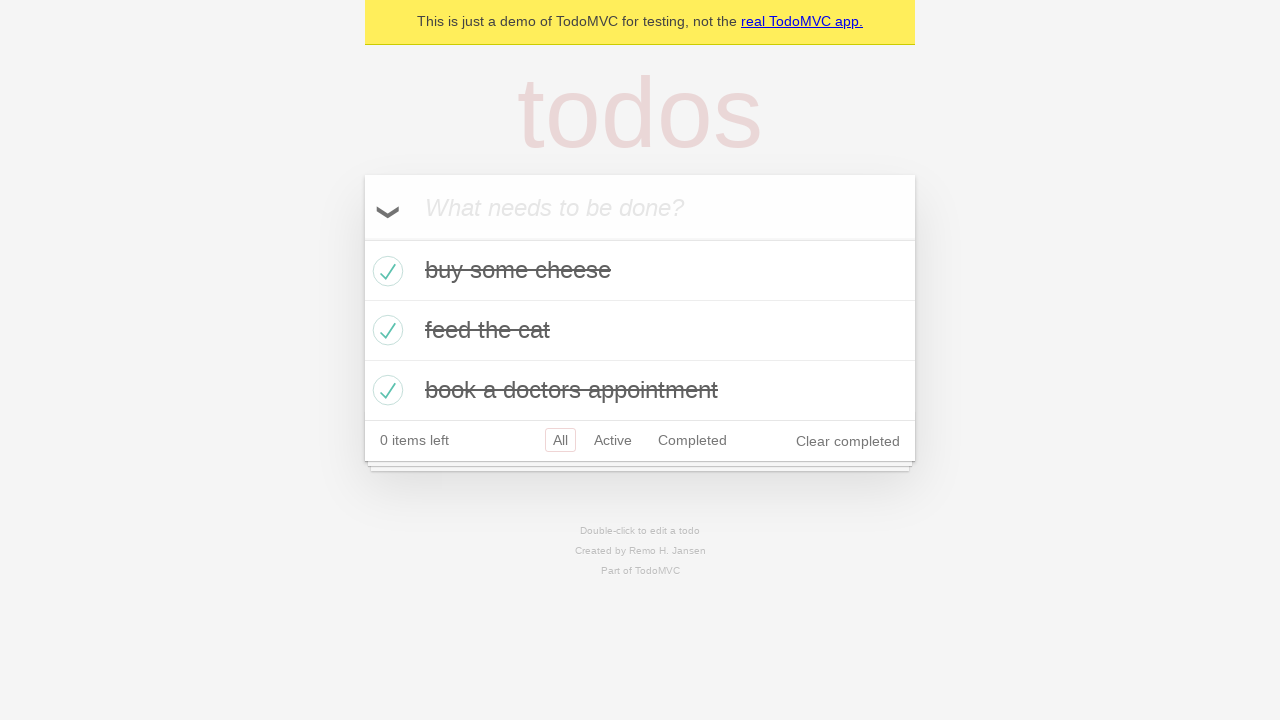

Verified all todo items are marked as completed
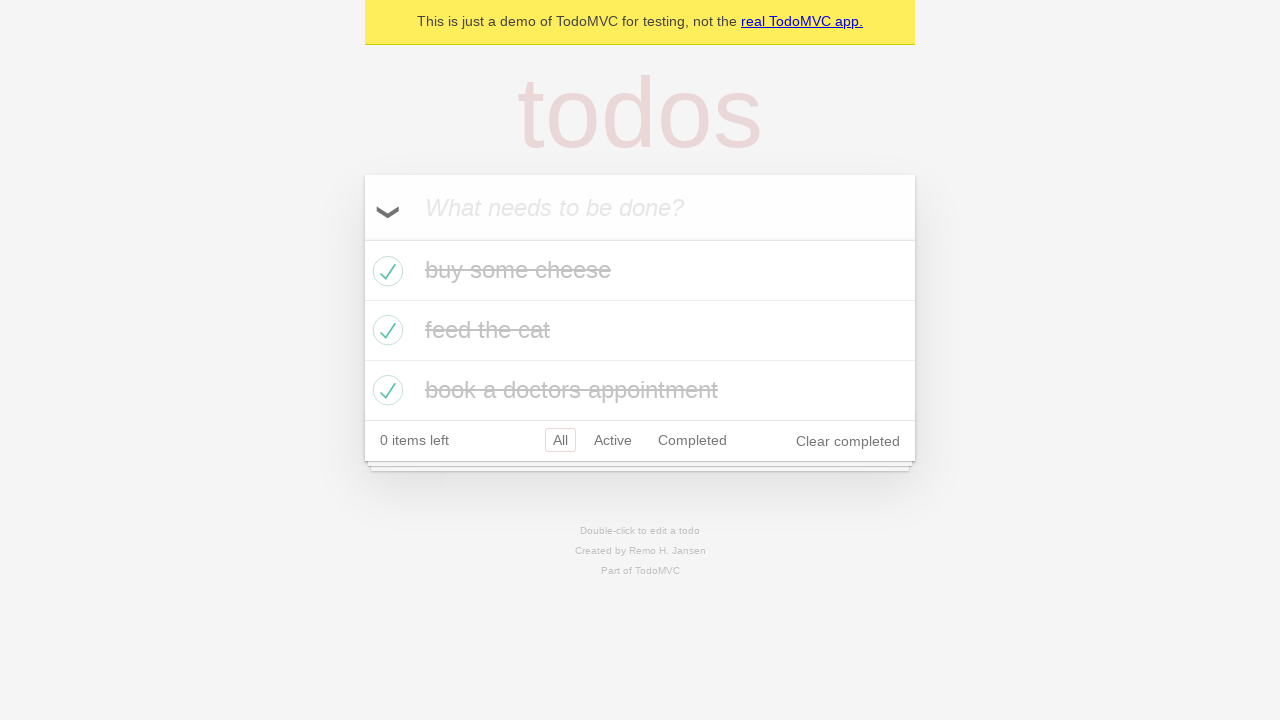

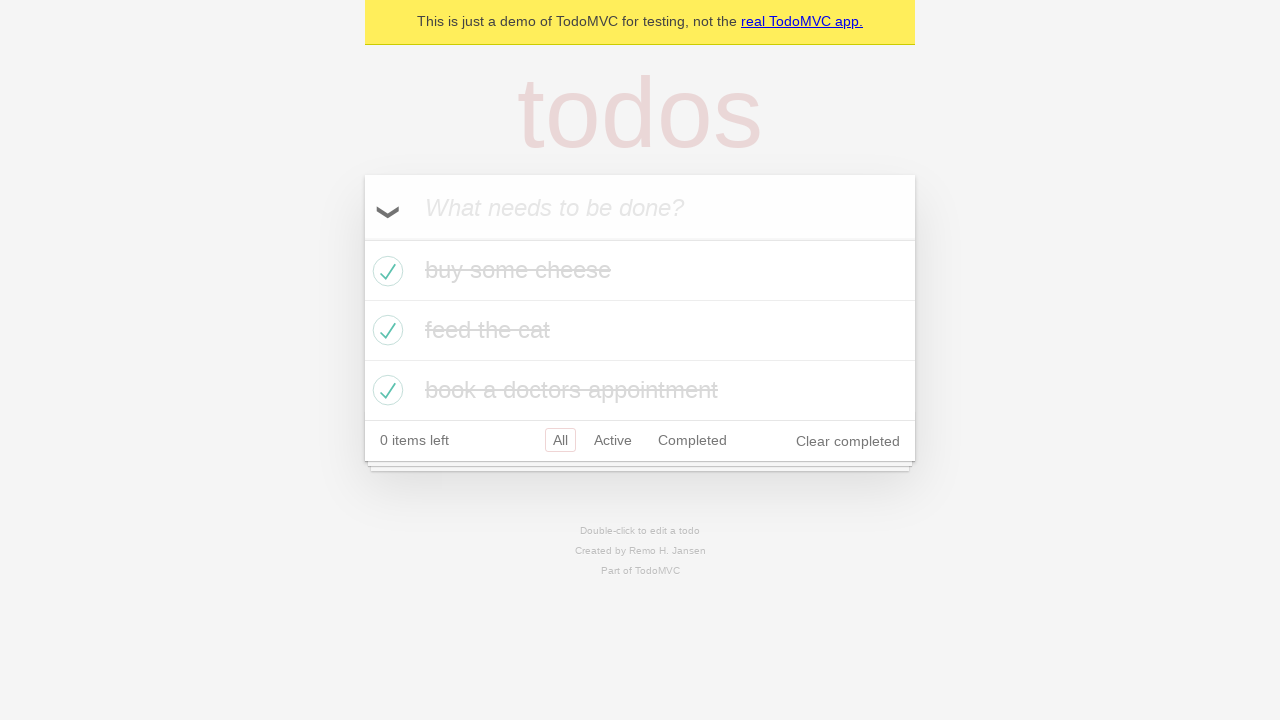